Tests deposit functionality by logging in as a customer, navigating to deposit tab, entering amount, and verifying success message.

Starting URL: https://www.globalsqa.com/angularJs-protractor/BankingProject/#/login

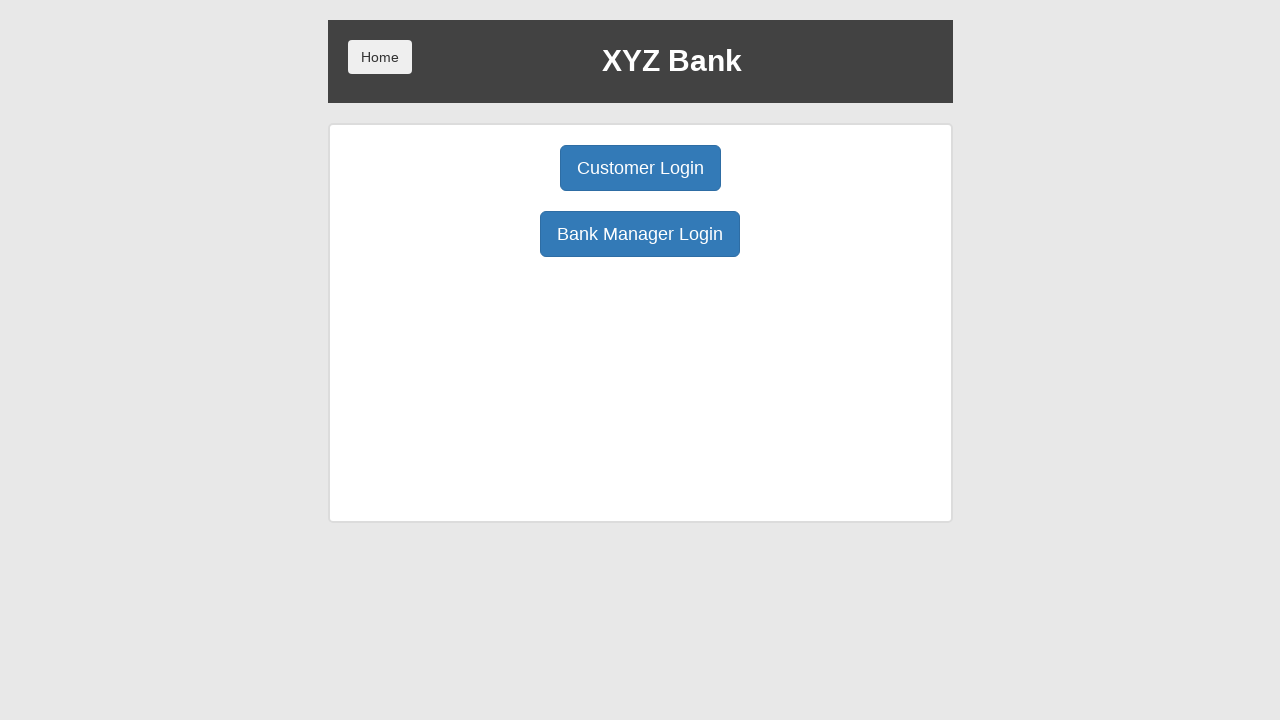

Clicked customer login button at (640, 168) on button[ng-click="customer()"]
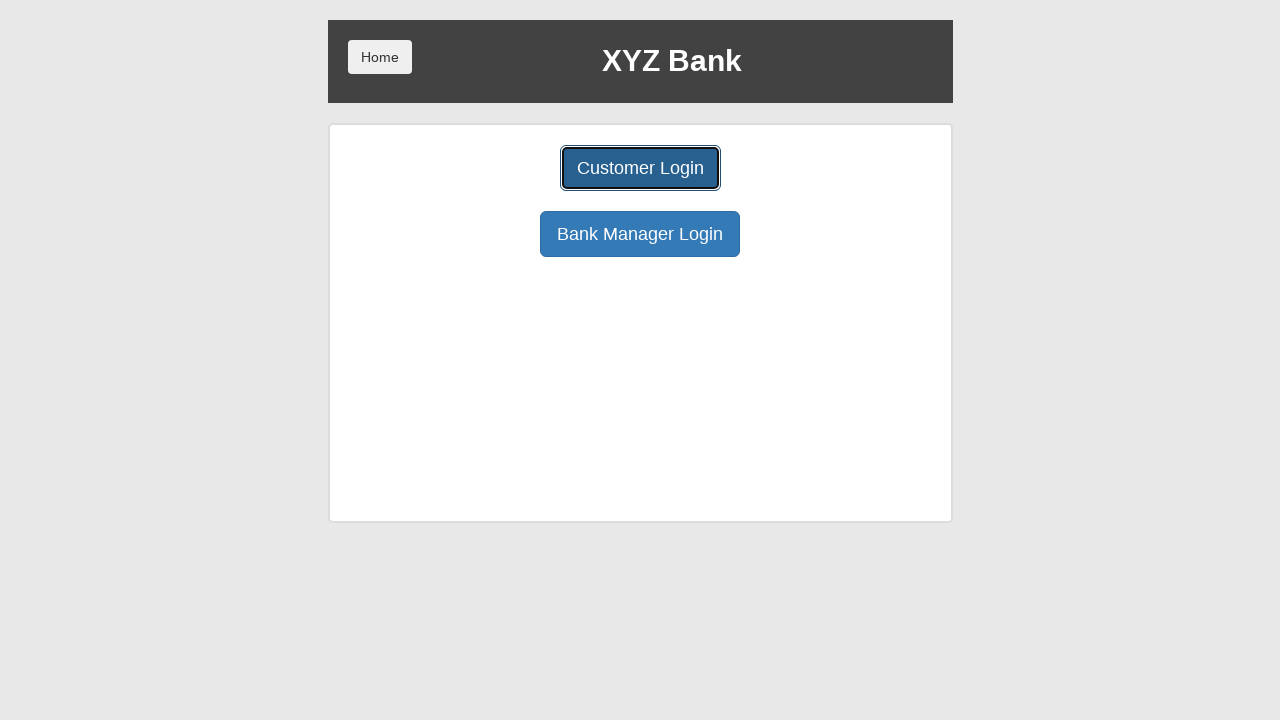

Selected Harry Potter from customer dropdown on select#userSelect
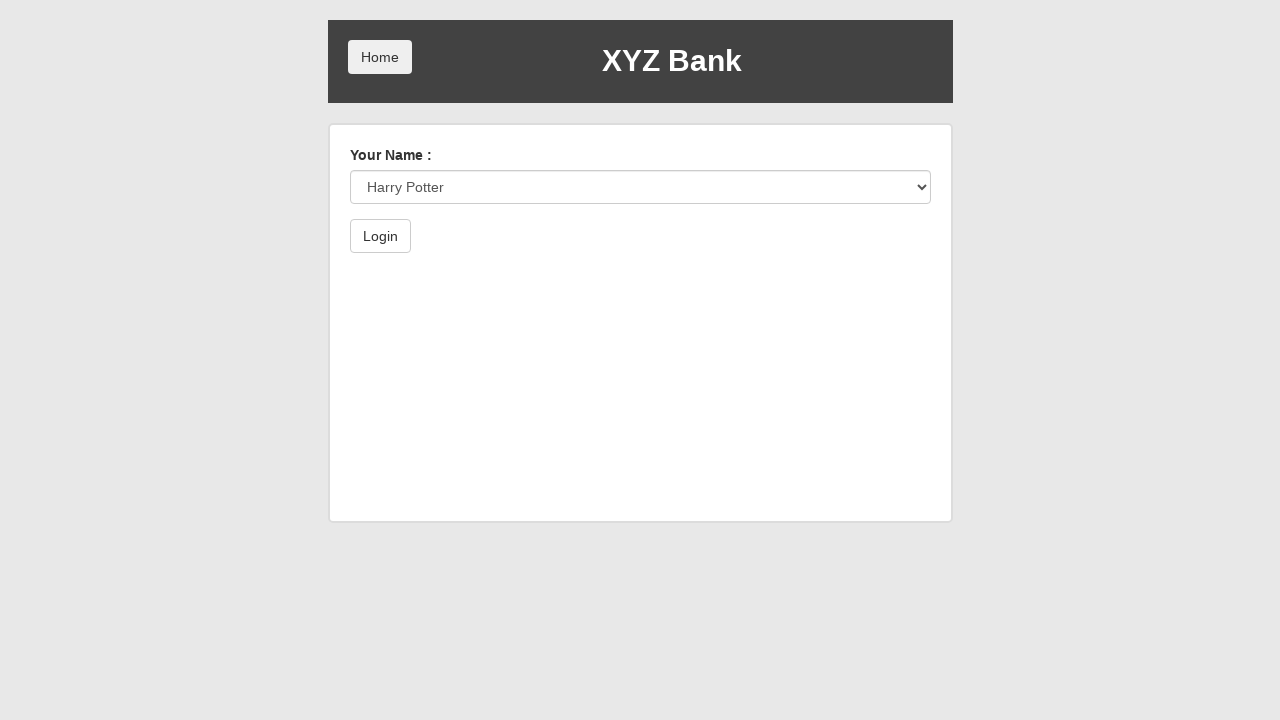

Clicked submit button to log in at (380, 236) on button[type="submit"]
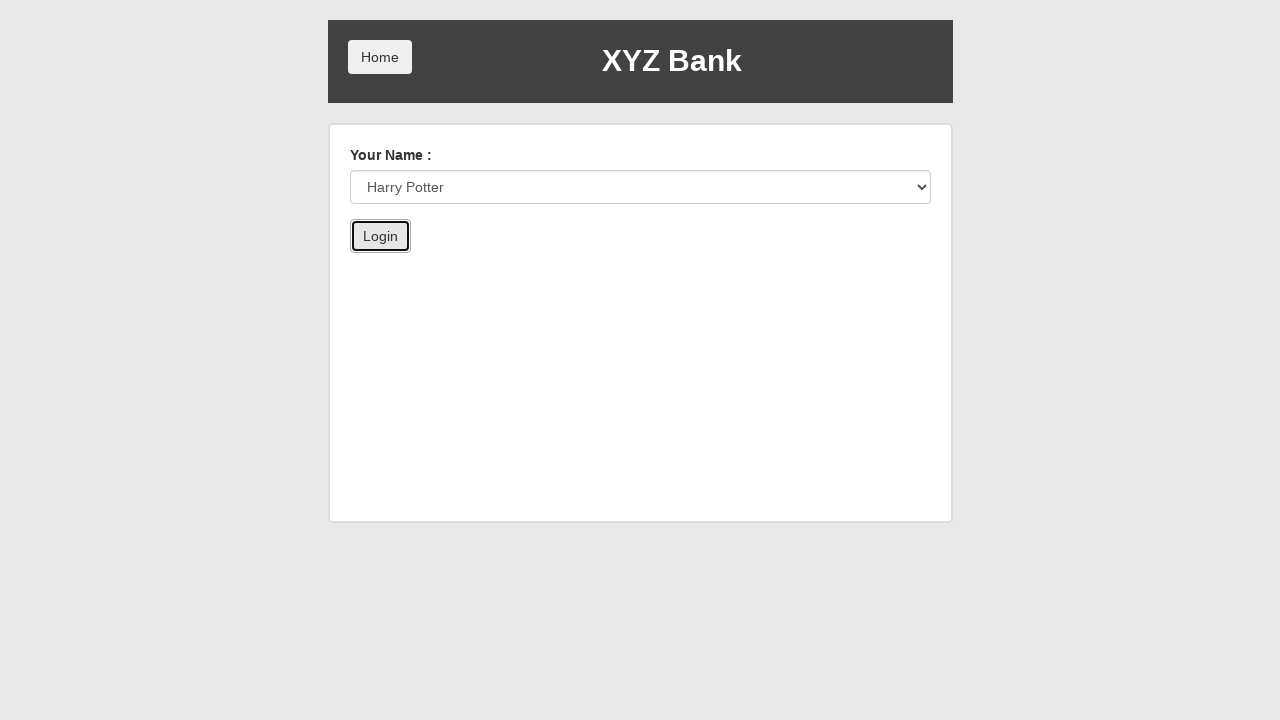

Navigated to Deposit tab at (652, 264) on button[ng-click="deposit()"]
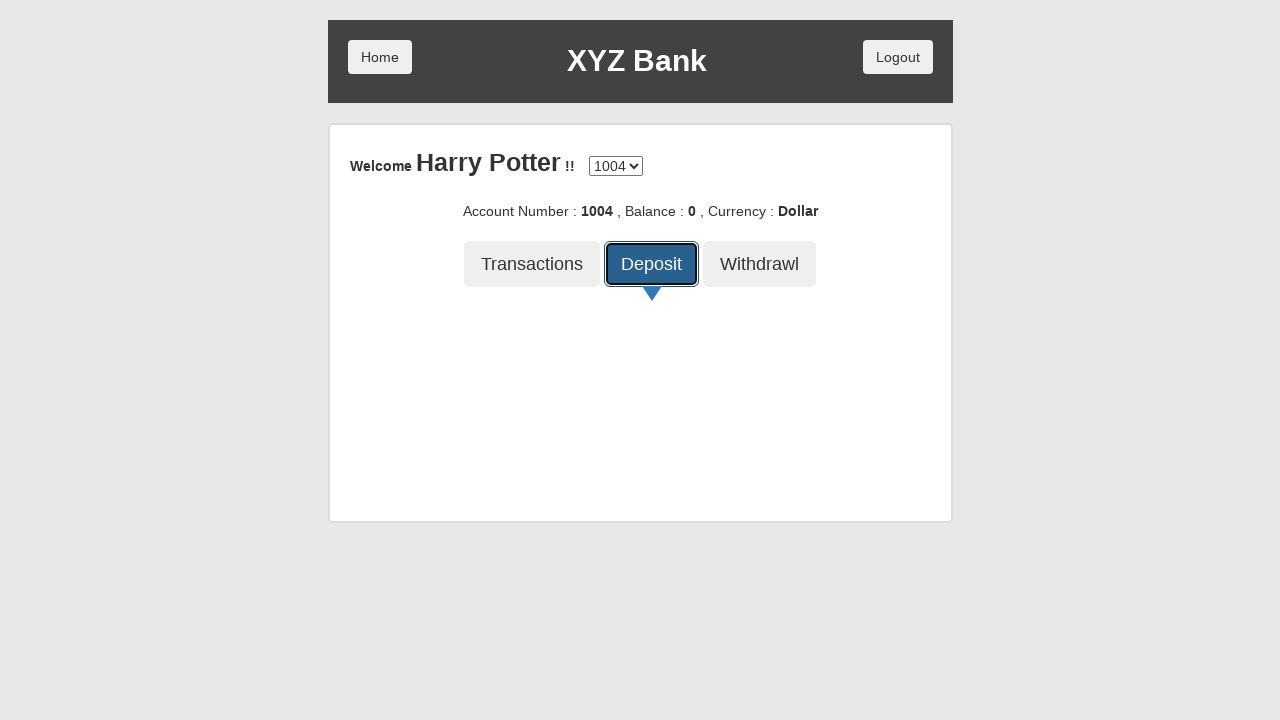

Entered deposit amount of 1000 on input[ng-model="amount"]
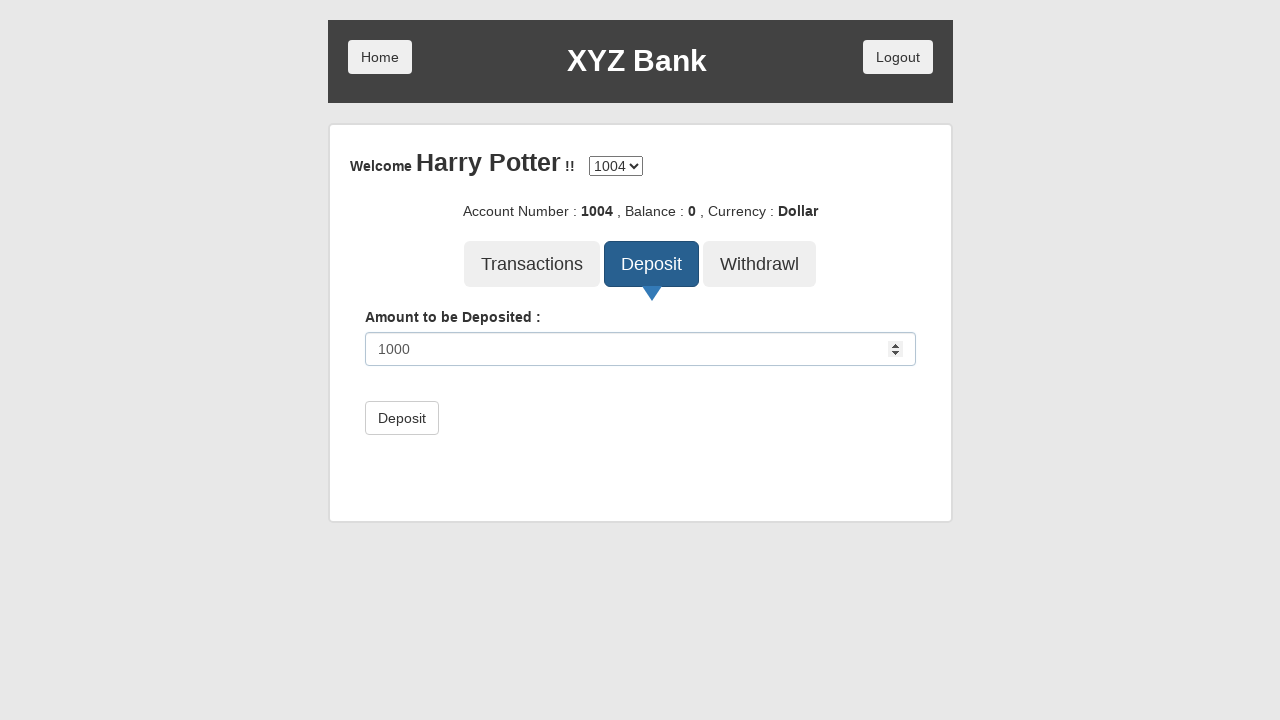

Clicked submit button to process deposit at (402, 418) on button[type="submit"]
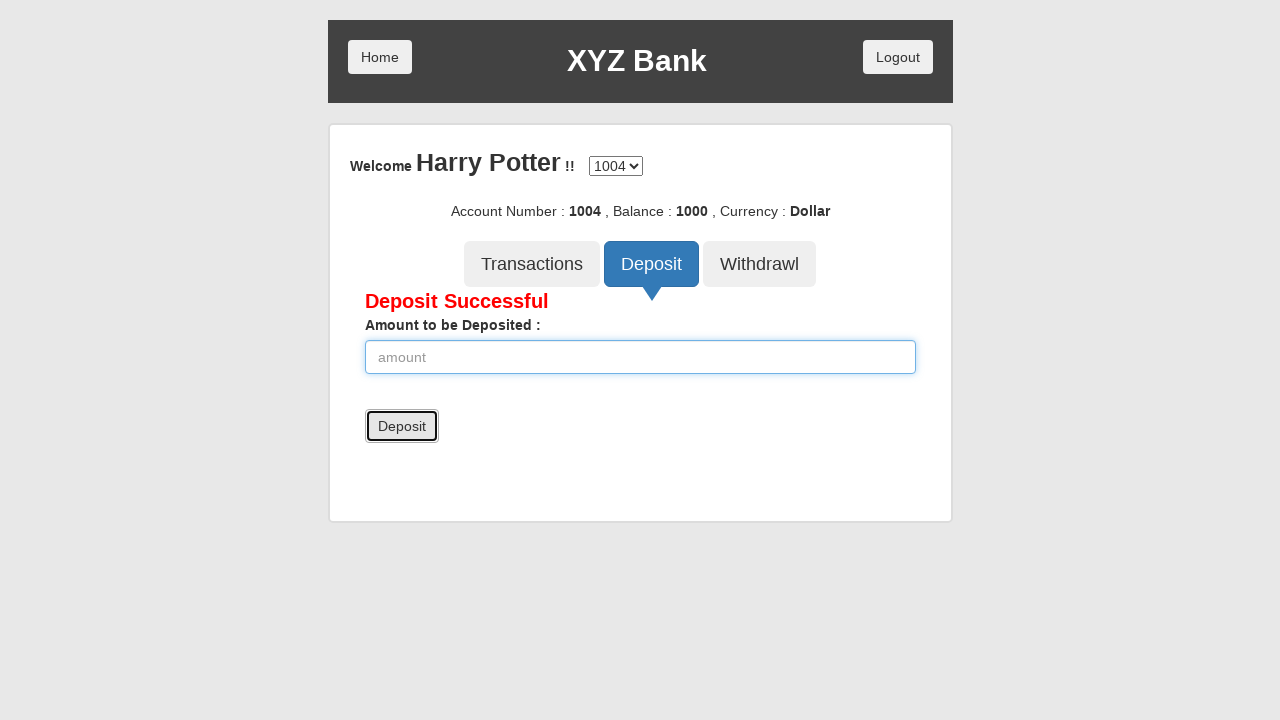

Retrieved deposit success message
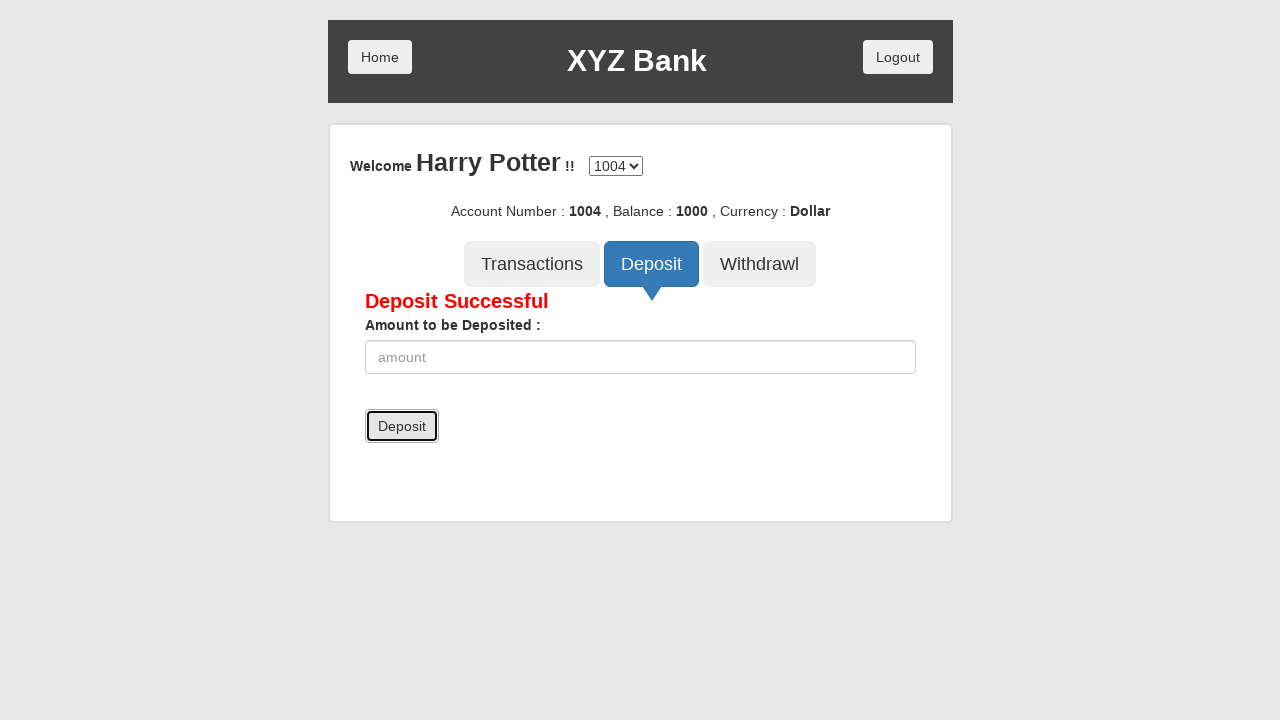

Verified 'Deposit Successful' message displayed
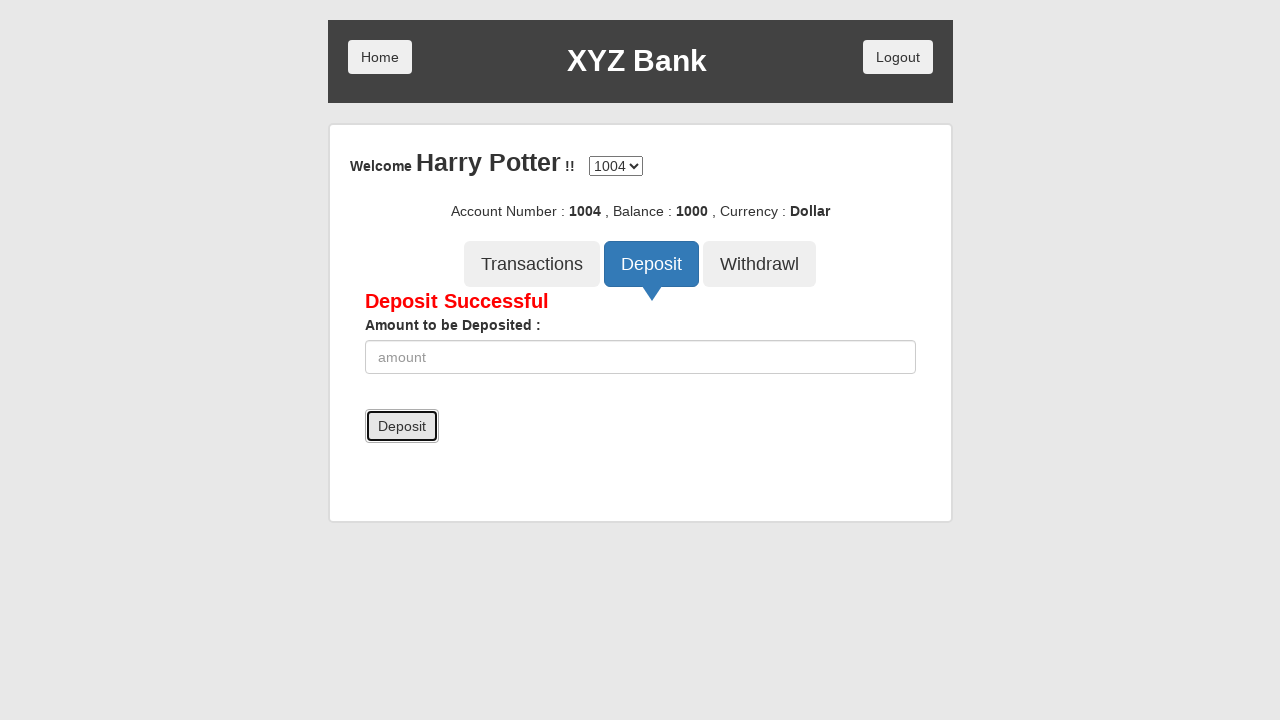

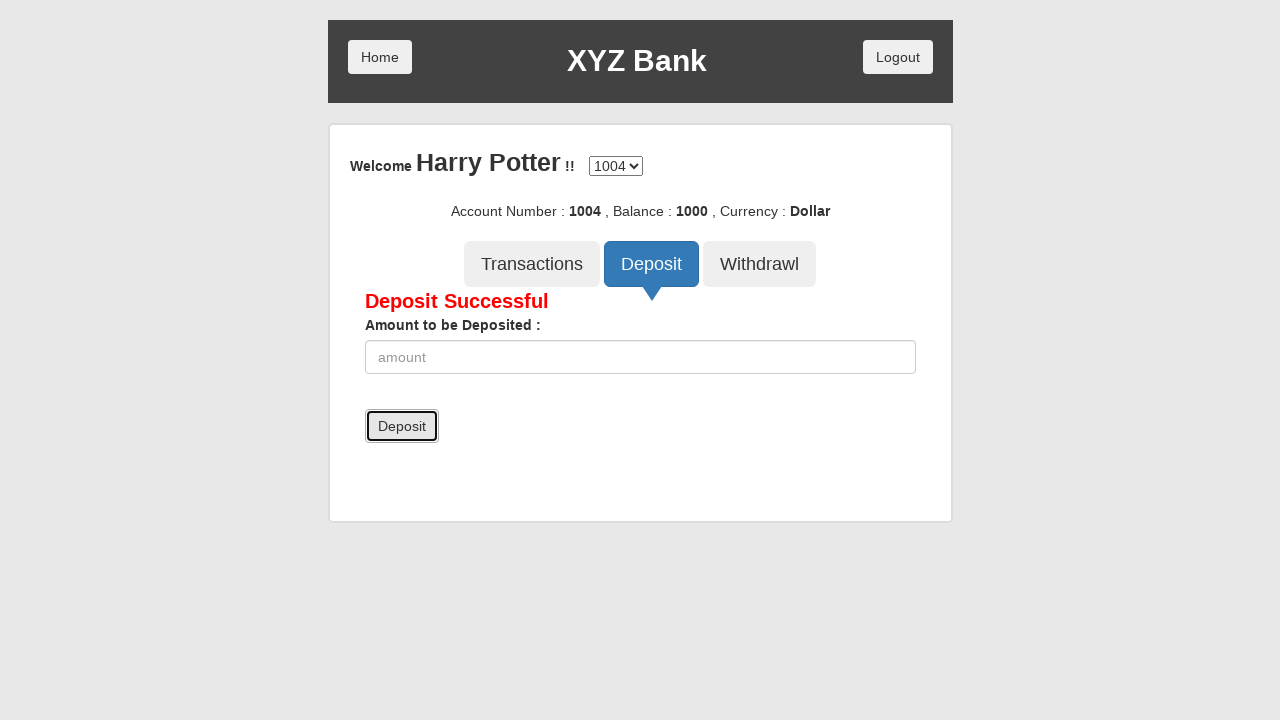